Tests Checkboxes page by clicking on the Checkboxes link and verifying the first checkbox is unchecked

Starting URL: https://the-internet.herokuapp.com/

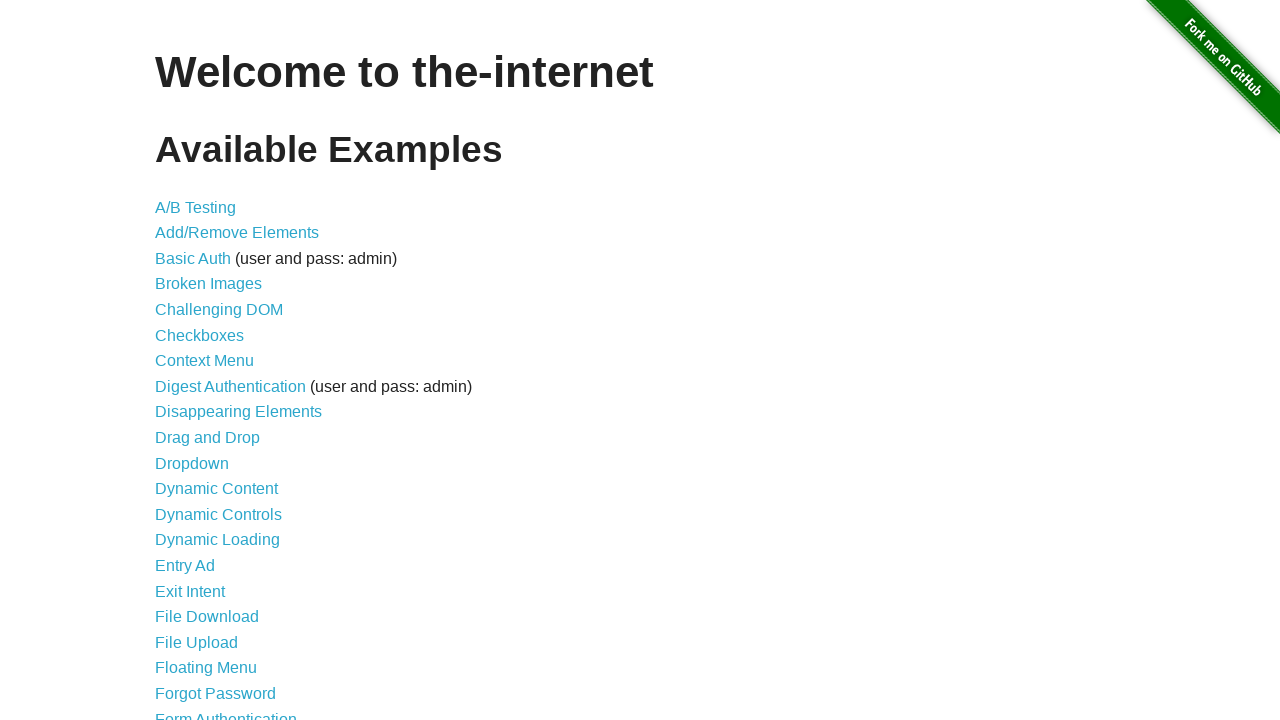

Clicked on Checkboxes link at (200, 335) on text="Checkboxes"
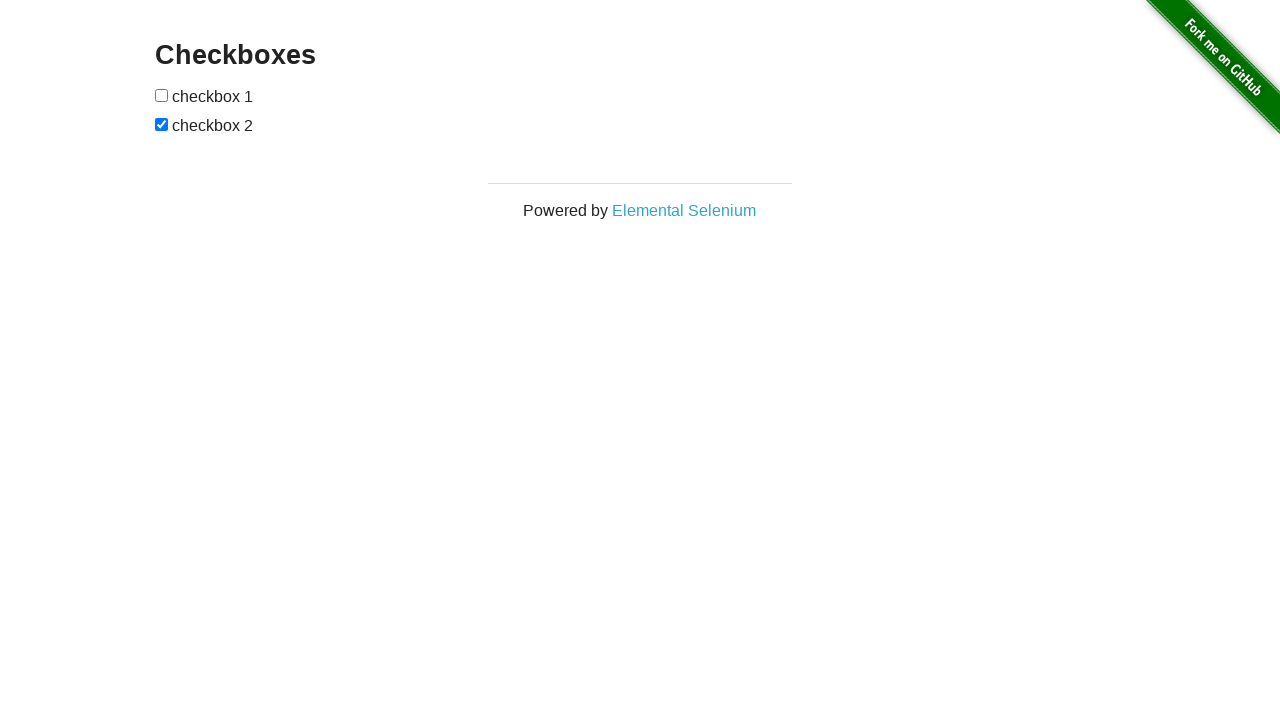

Retrieved checkbox state for first checkbox
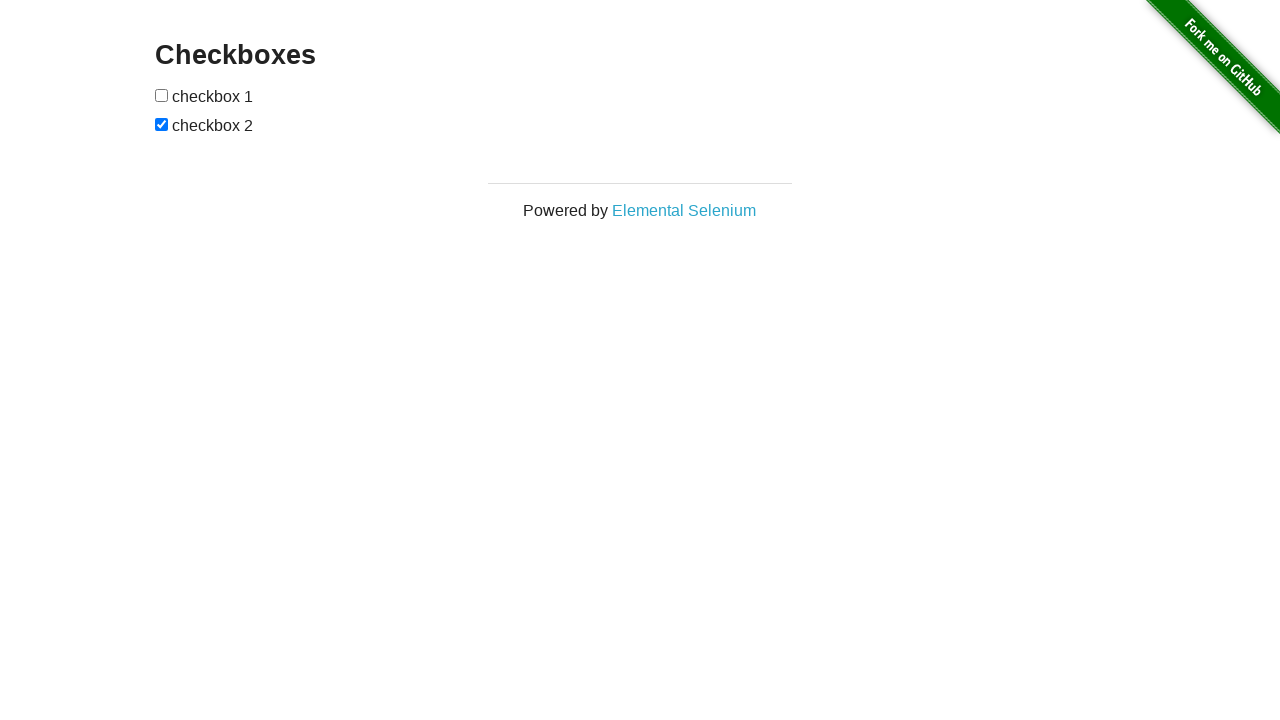

Verified first checkbox is unchecked
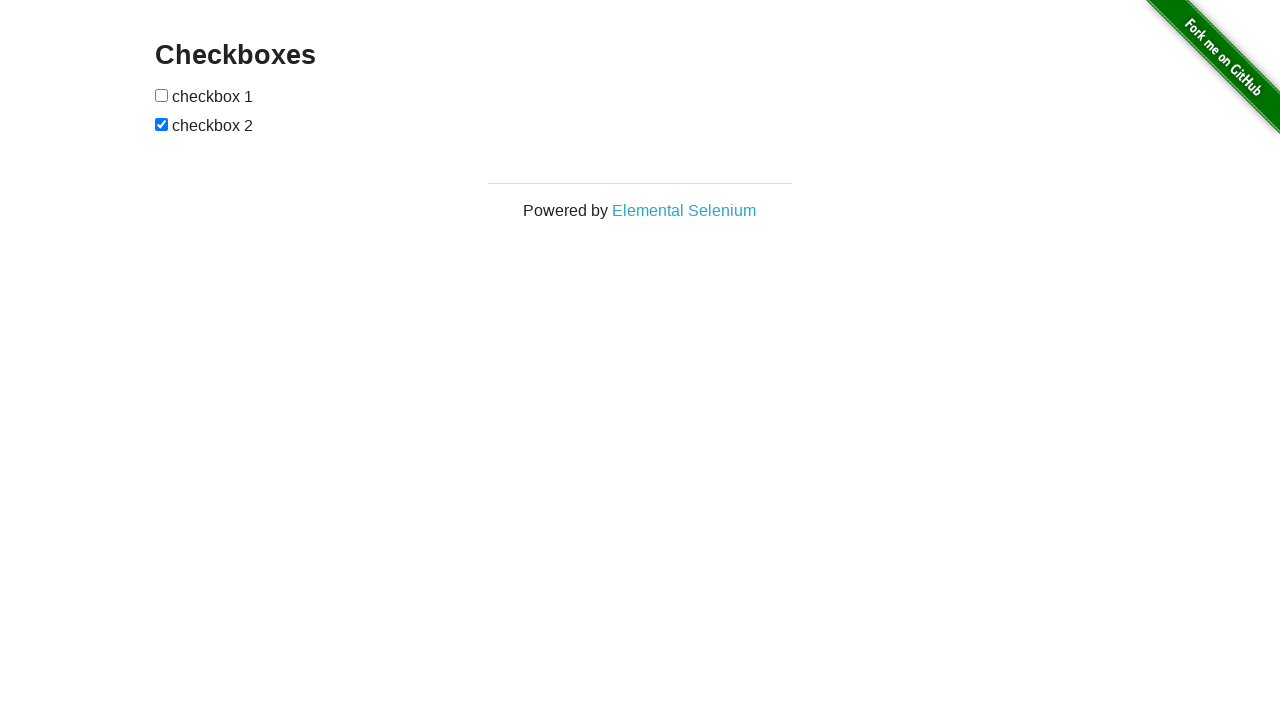

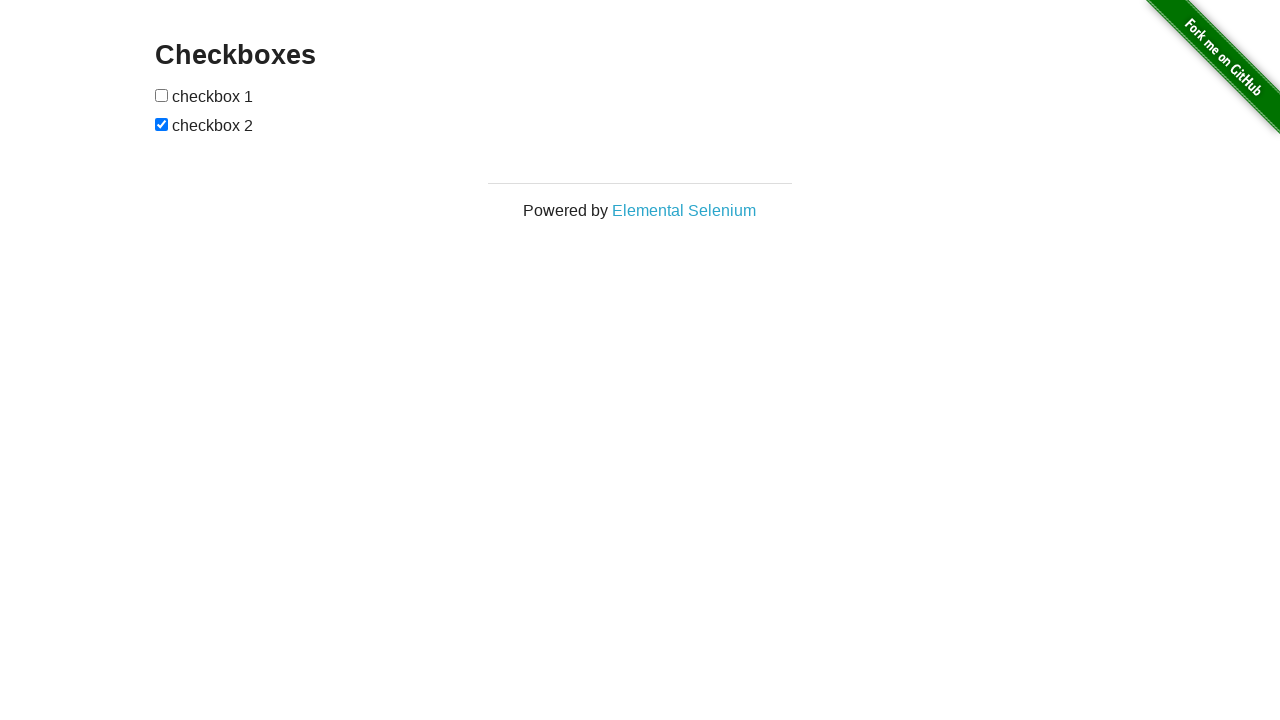